Tests that clicking Clear completed removes completed items from the list

Starting URL: https://demo.playwright.dev/todomvc

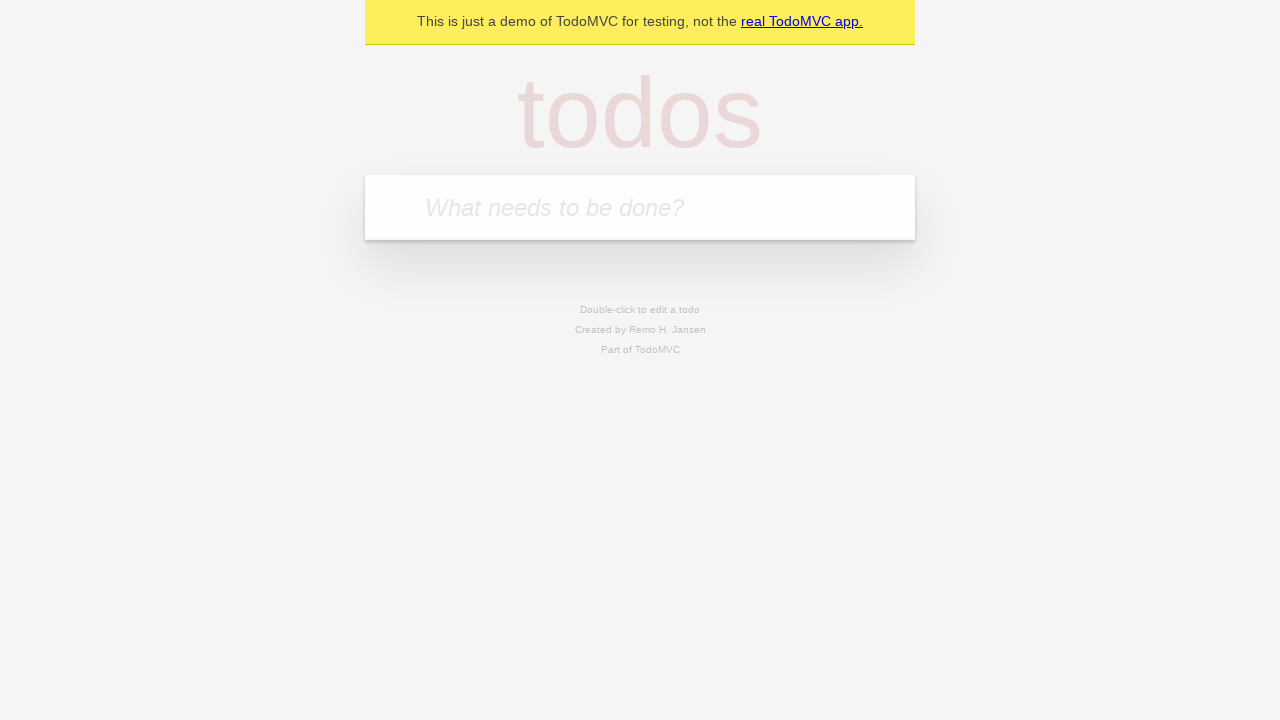

Filled todo input with 'buy some cheese' on internal:attr=[placeholder="What needs to be done?"i]
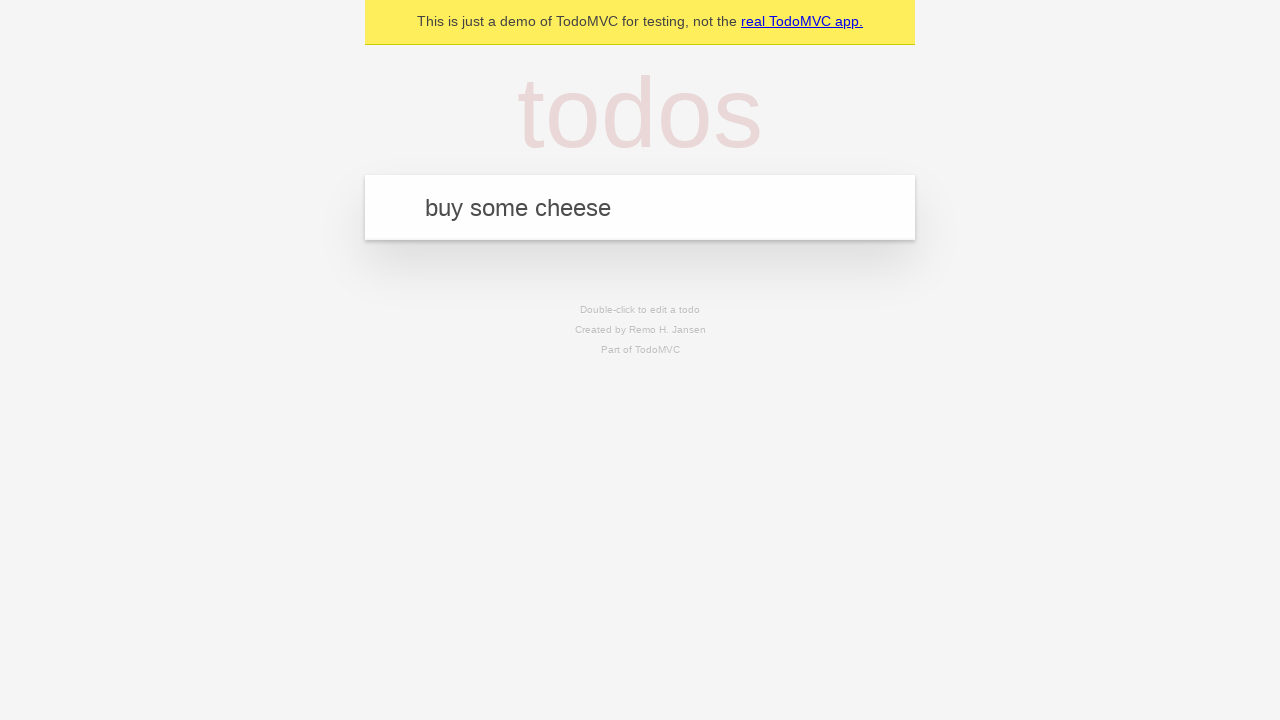

Pressed Enter to add first todo on internal:attr=[placeholder="What needs to be done?"i]
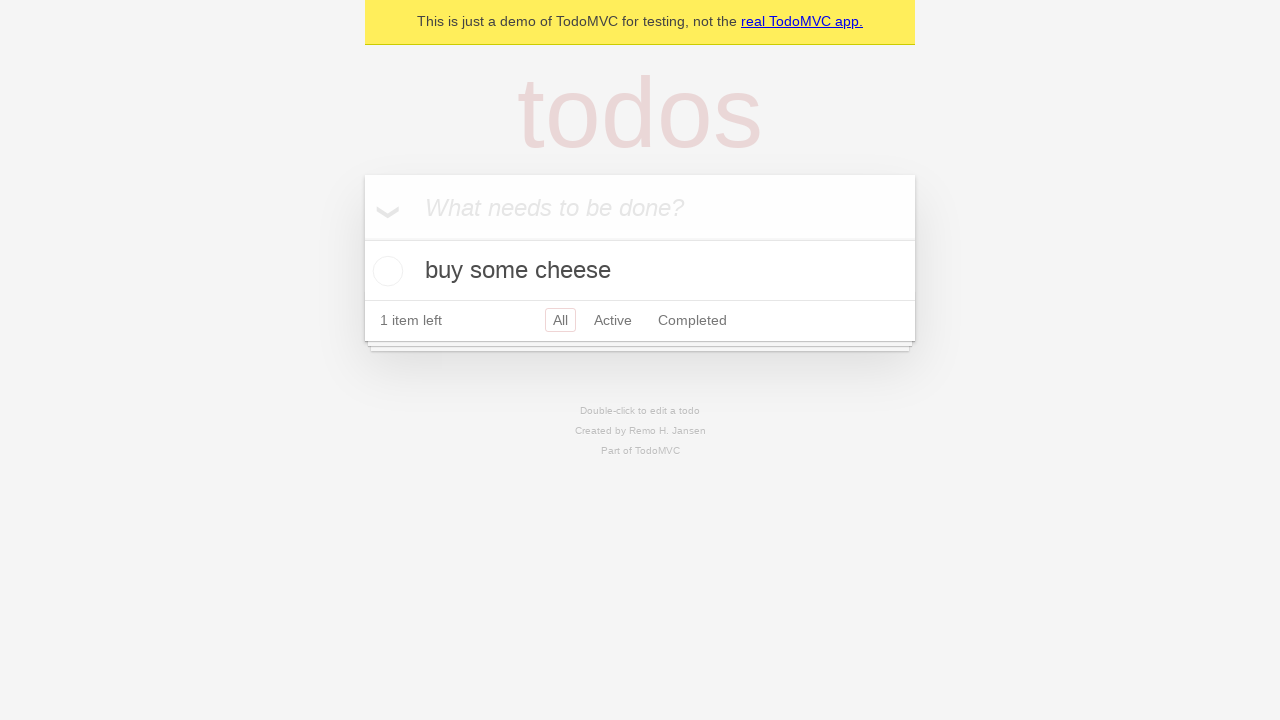

Filled todo input with 'feed the cat' on internal:attr=[placeholder="What needs to be done?"i]
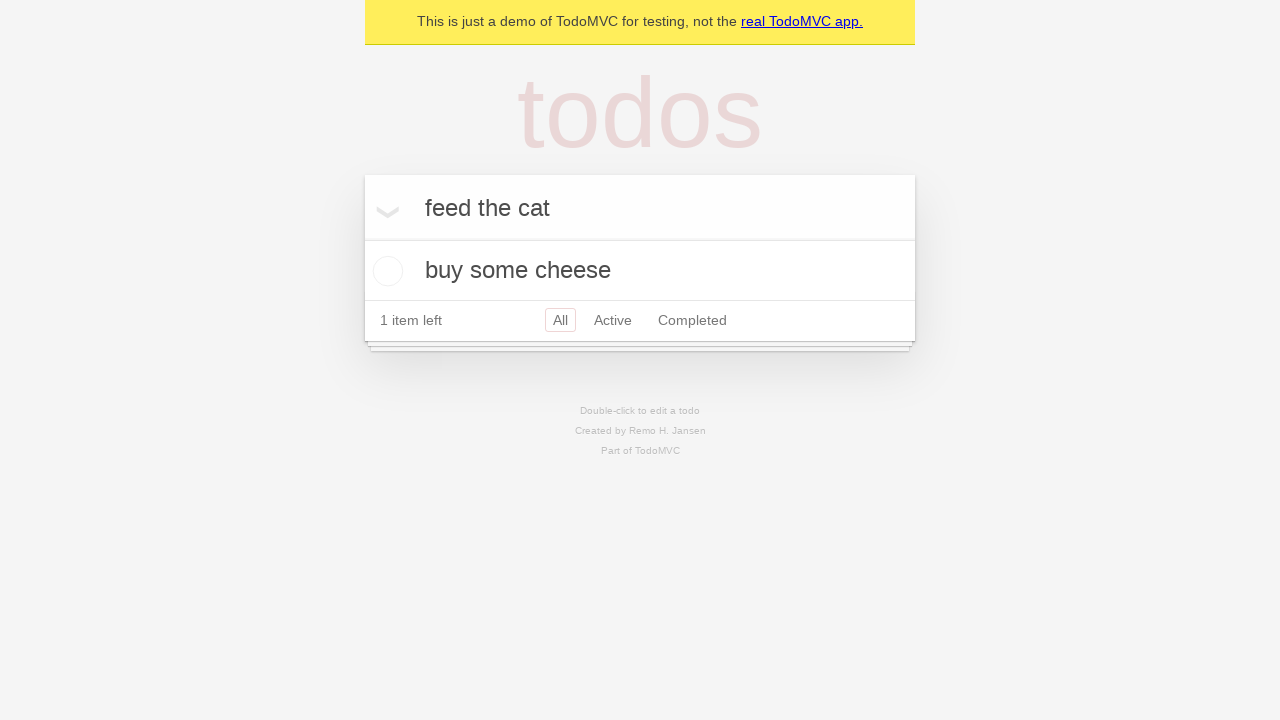

Pressed Enter to add second todo on internal:attr=[placeholder="What needs to be done?"i]
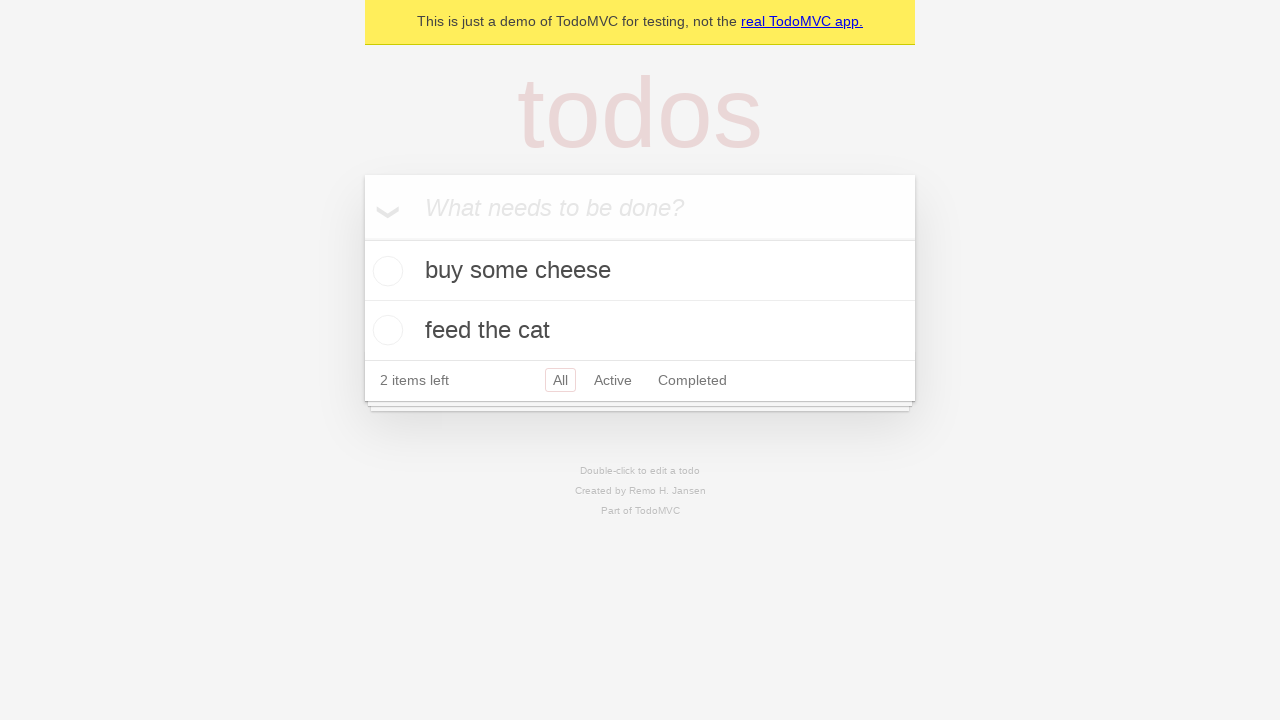

Filled todo input with 'book a doctors appointment' on internal:attr=[placeholder="What needs to be done?"i]
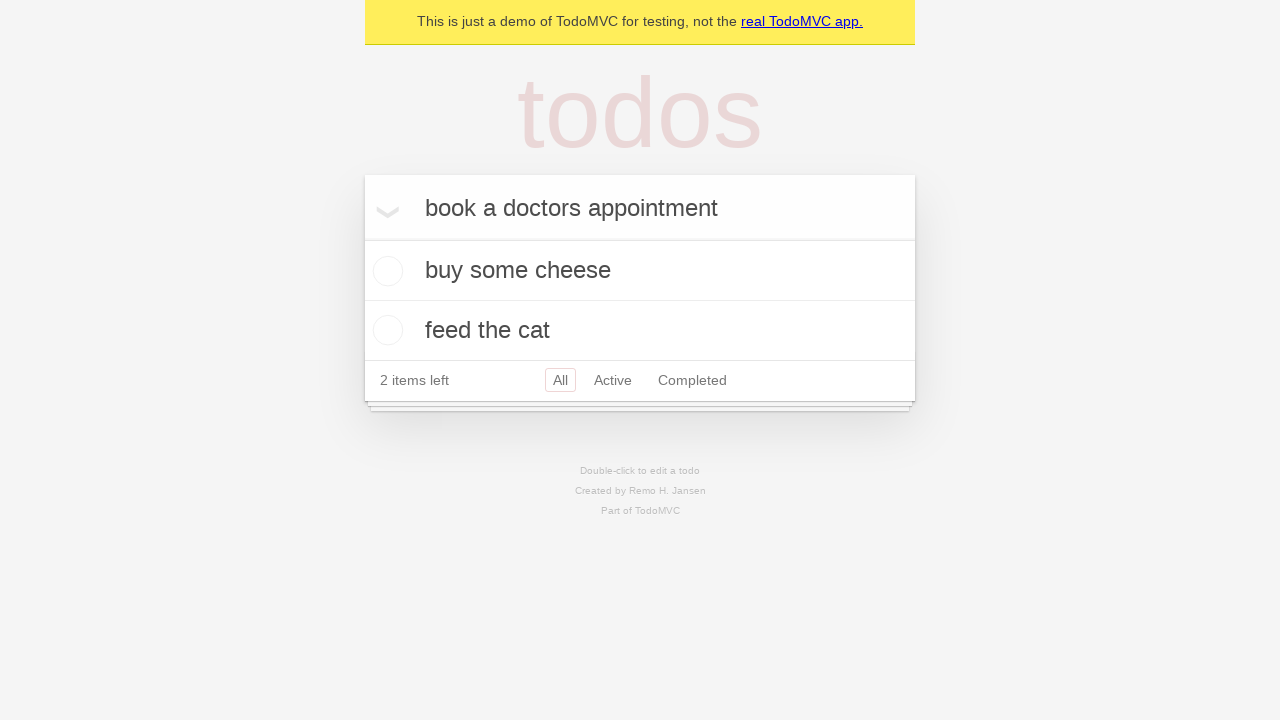

Pressed Enter to add third todo on internal:attr=[placeholder="What needs to be done?"i]
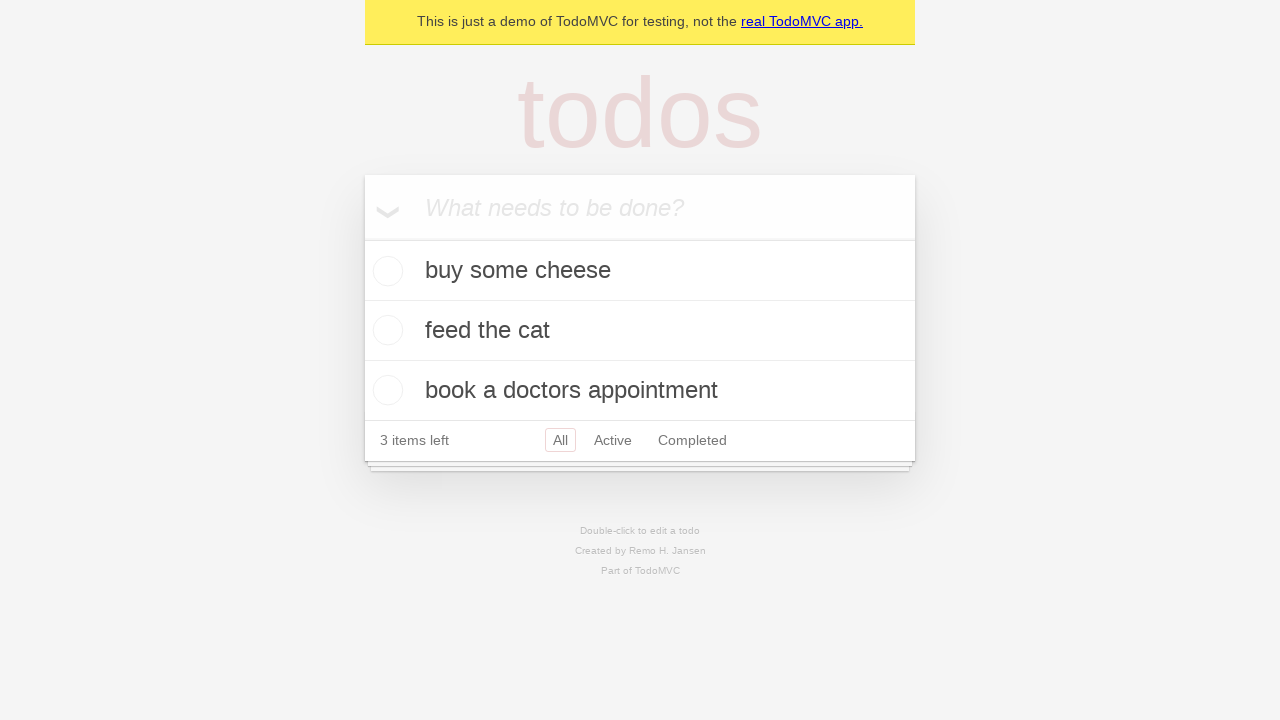

Checked the second todo item 'feed the cat' at (385, 330) on [data-testid='todo-item'] >> nth=1 >> internal:role=checkbox
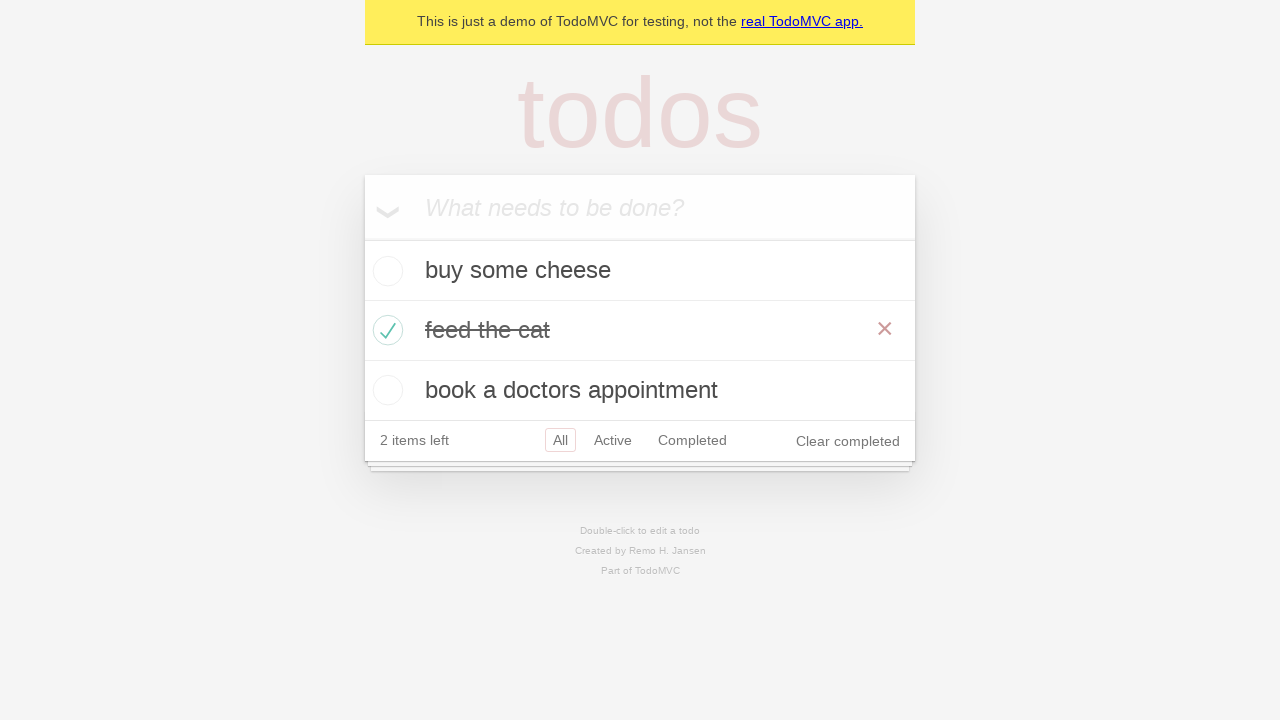

Clicked 'Clear completed' button to remove completed items at (848, 441) on internal:role=button[name="Clear completed"i]
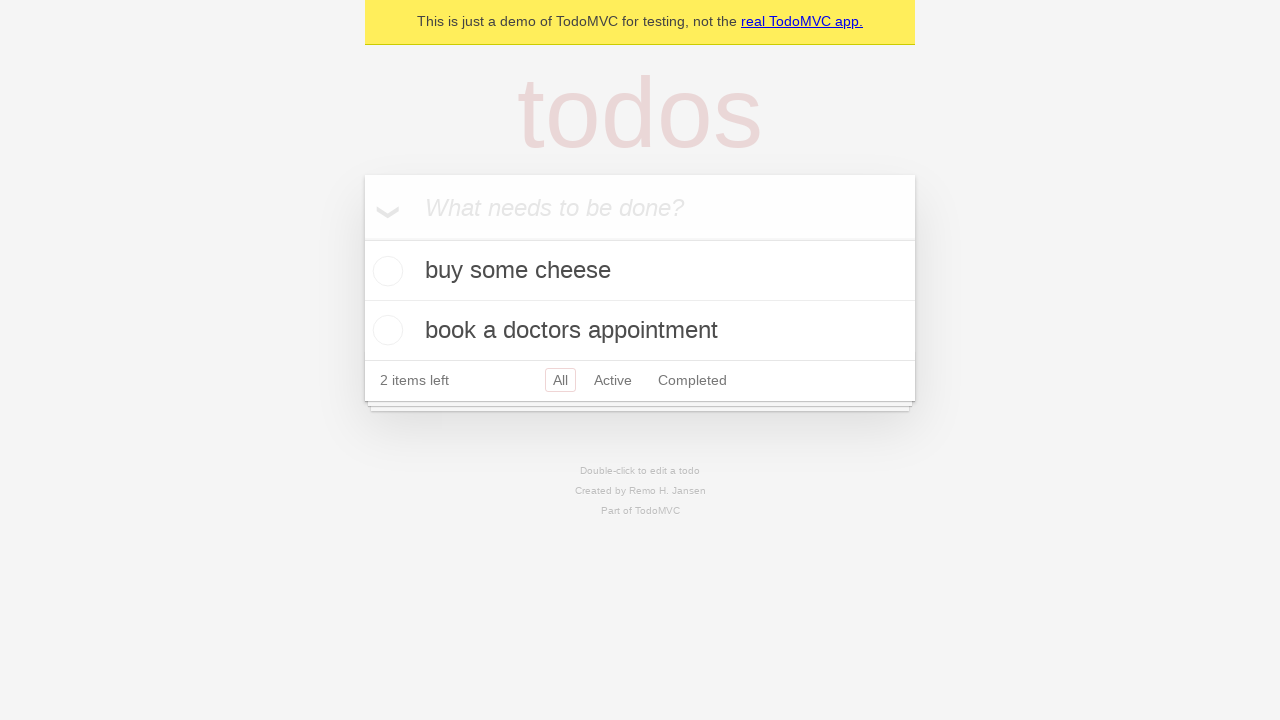

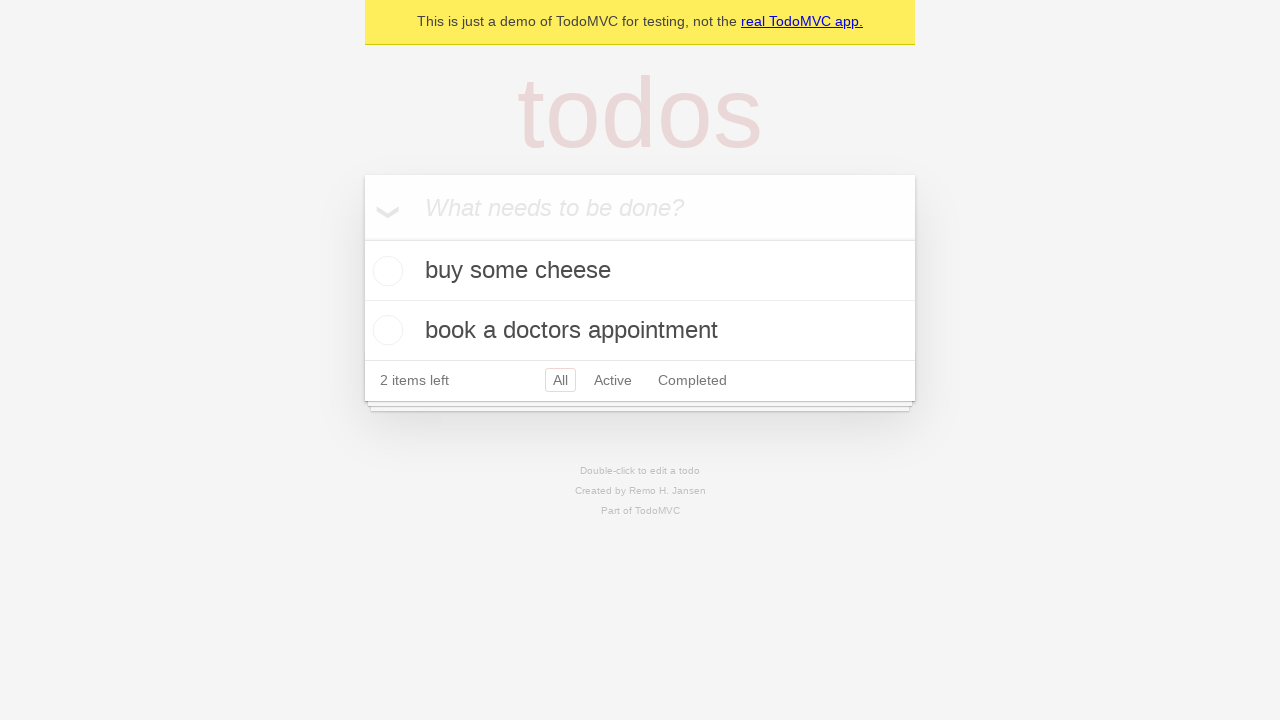